Tests working with multiple browser windows by clicking a link that opens a new window, then switching between the original and new windows to verify their titles.

Starting URL: https://the-internet.herokuapp.com/windows

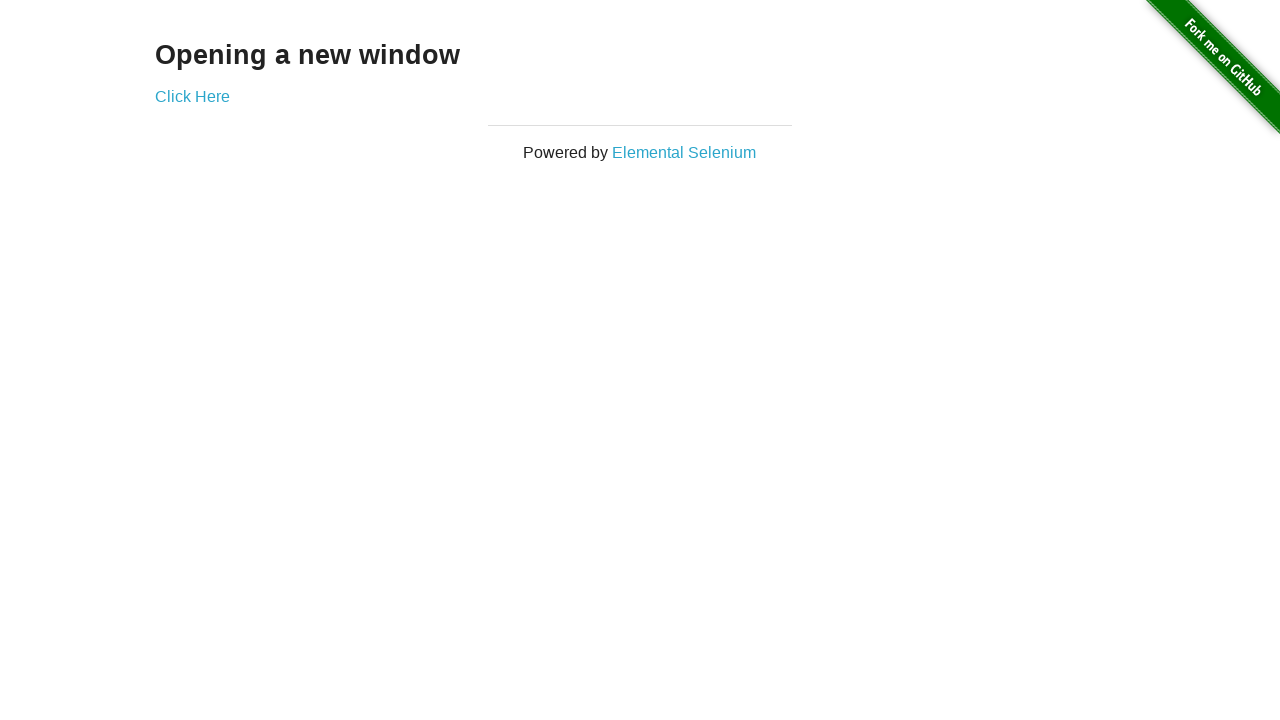

Clicked link to open new window at (192, 96) on .example a
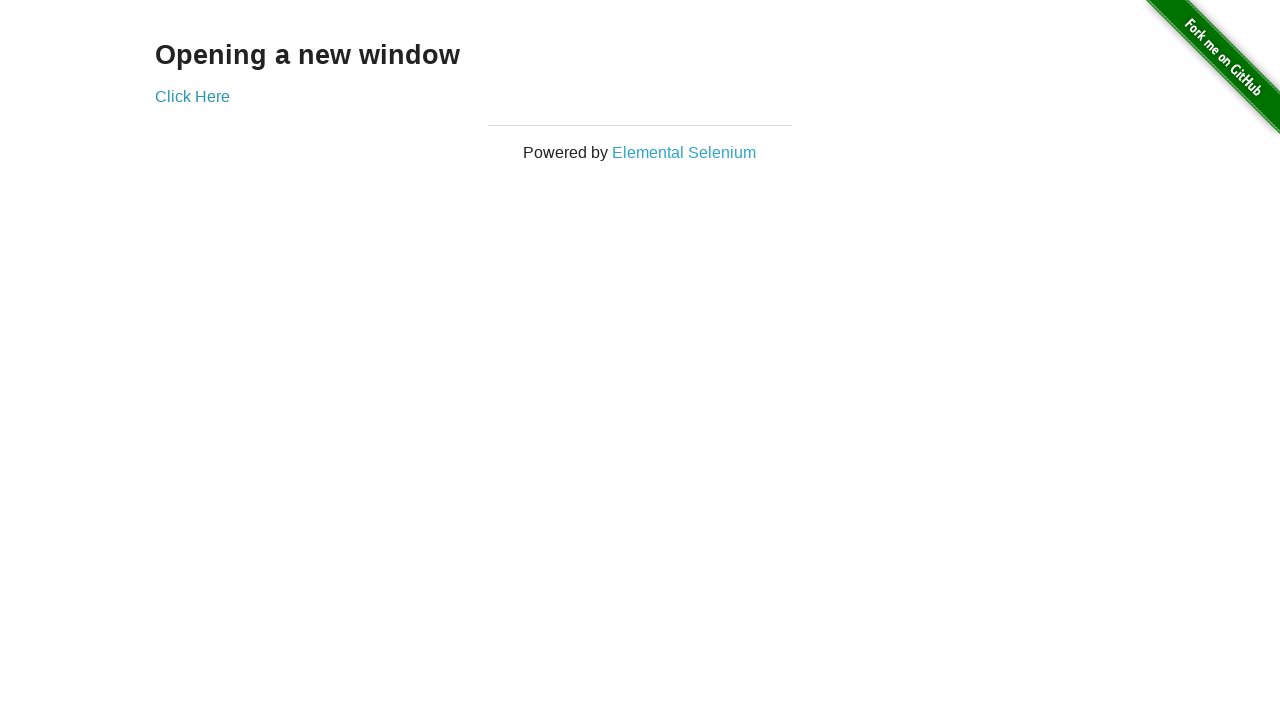

Waited 1000ms for new window to open
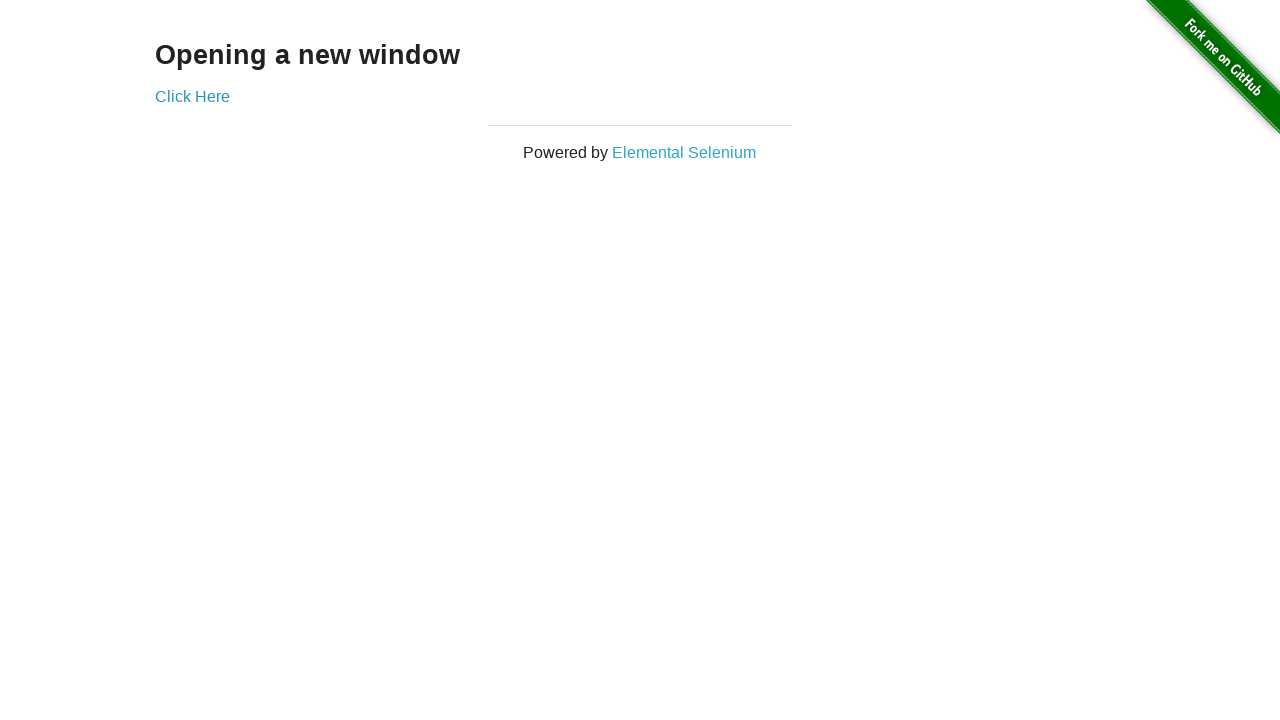

Retrieved all open pages from context
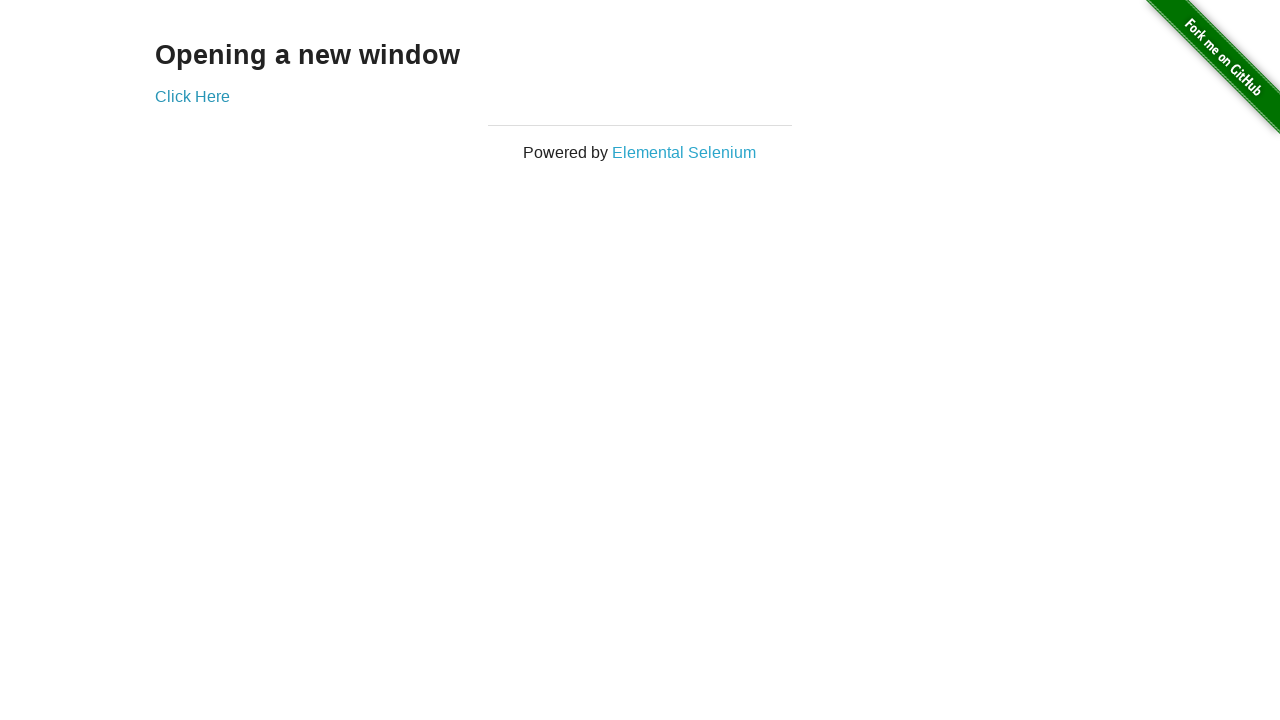

Selected first page as original page
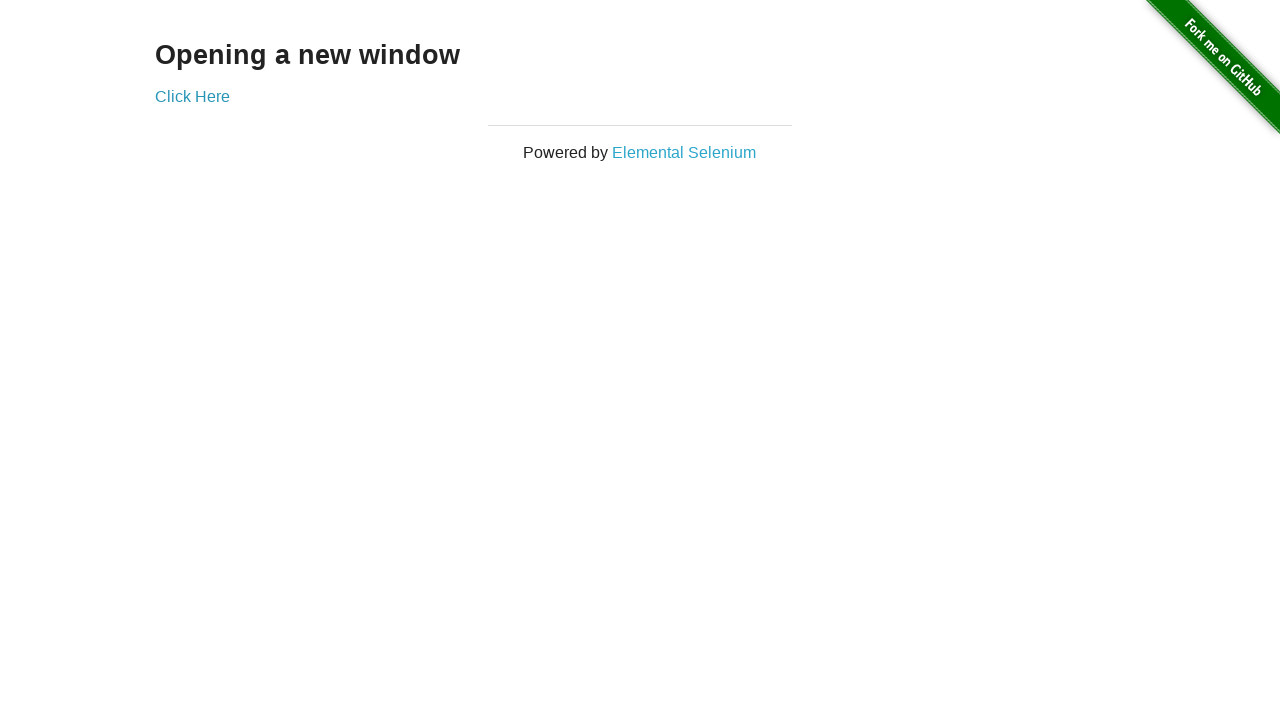

Verified original page title is 'The Internet'
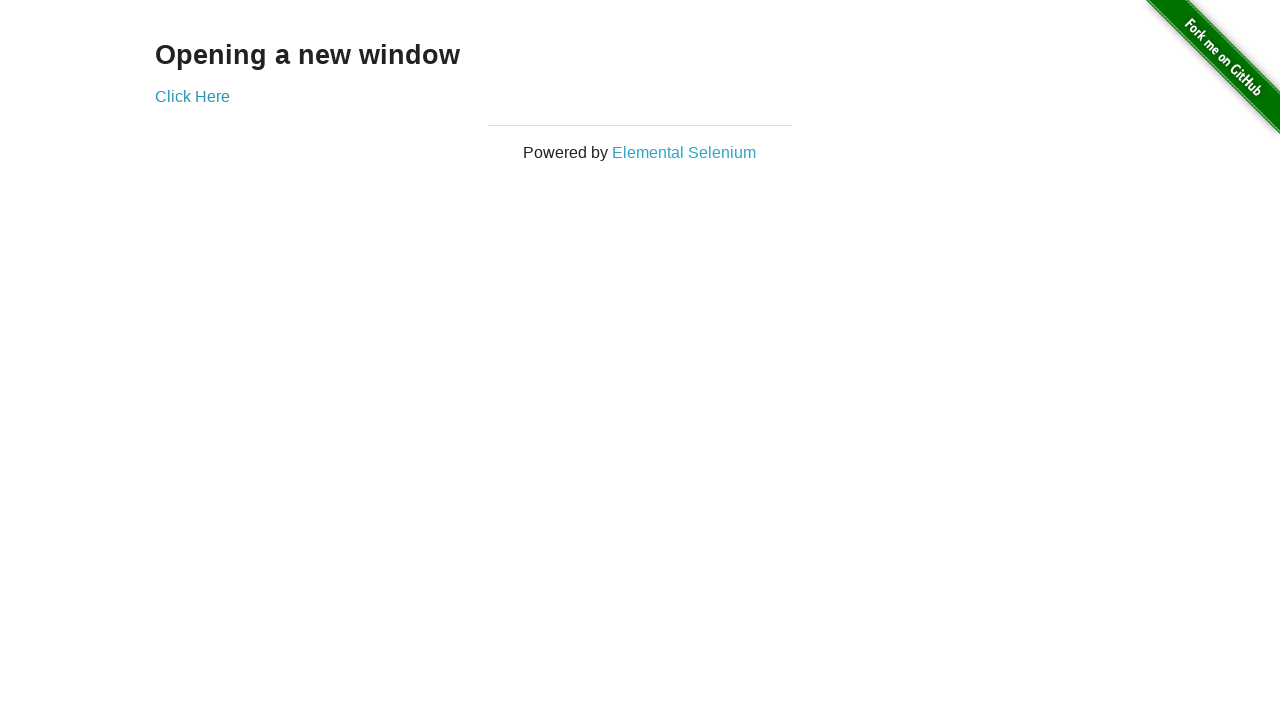

Selected last page as new page
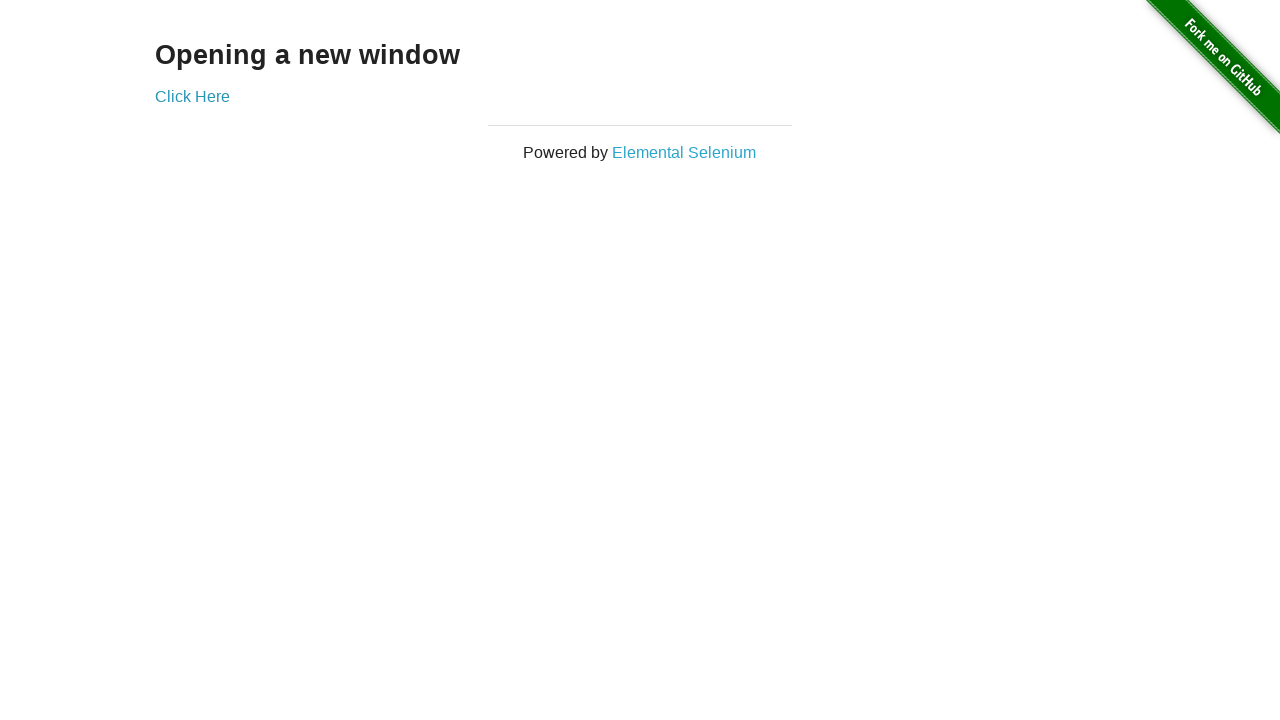

Waited for new page to load completely
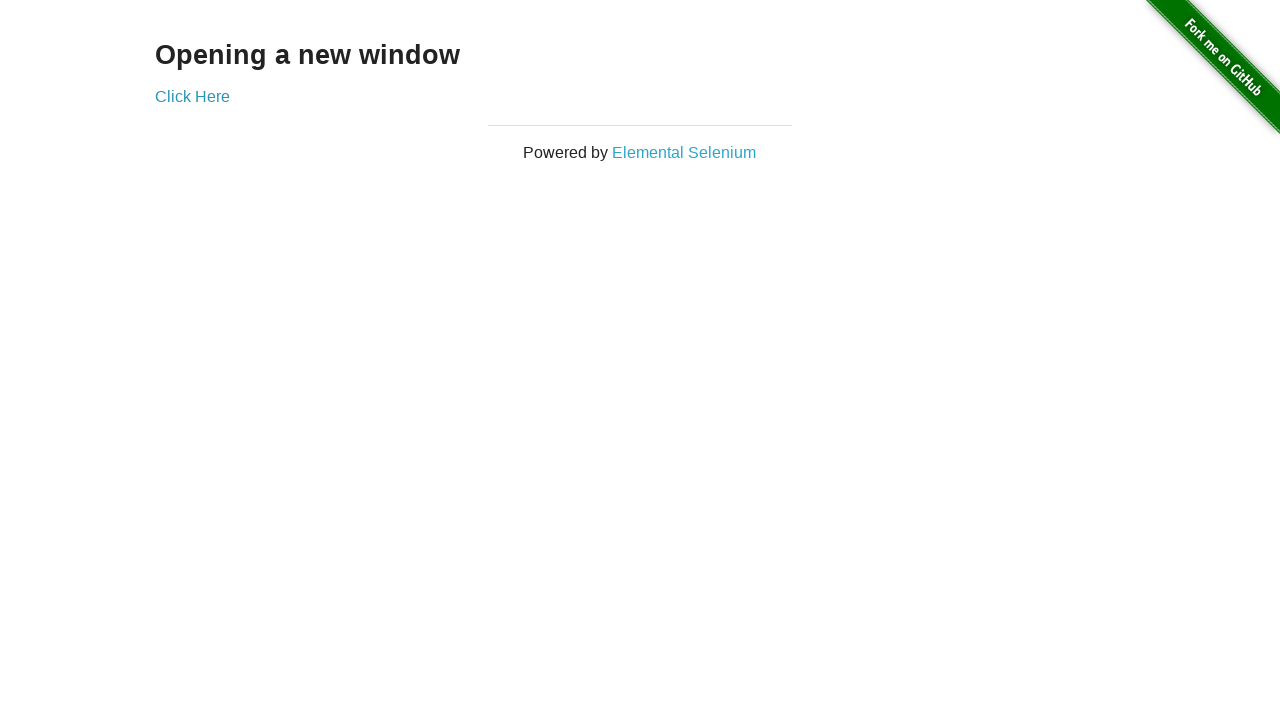

Verified new page title is 'New Window'
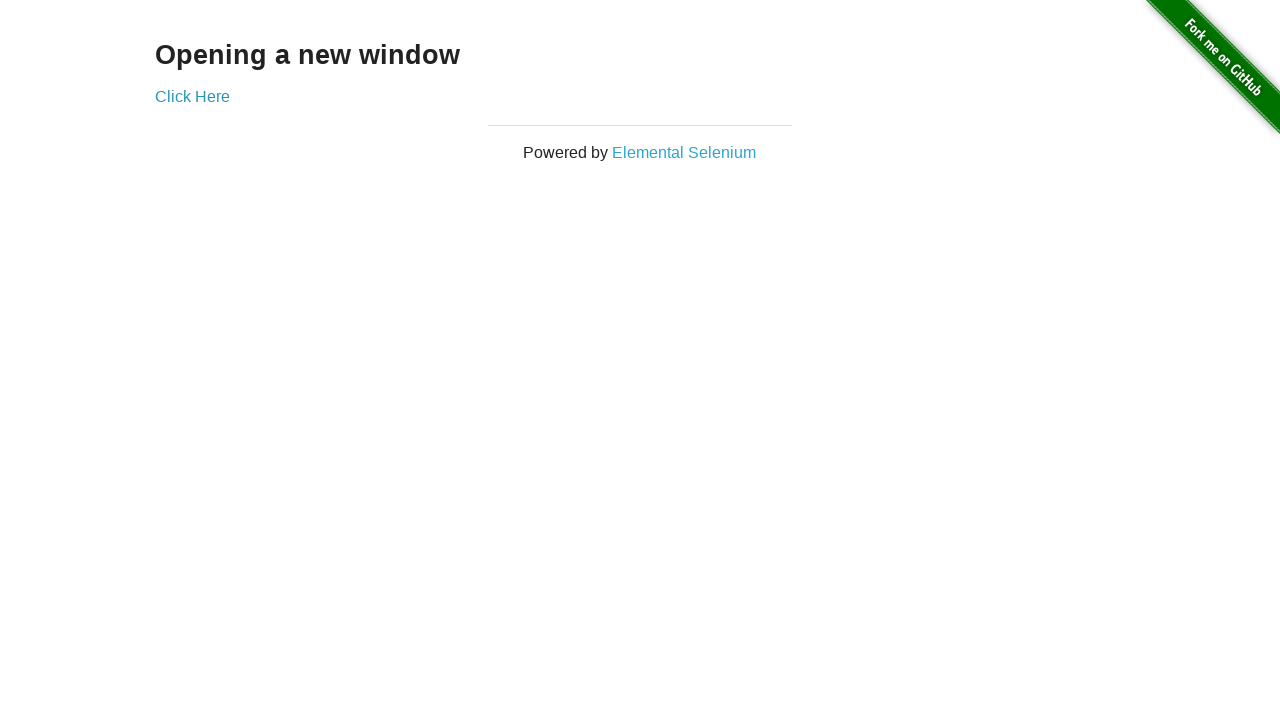

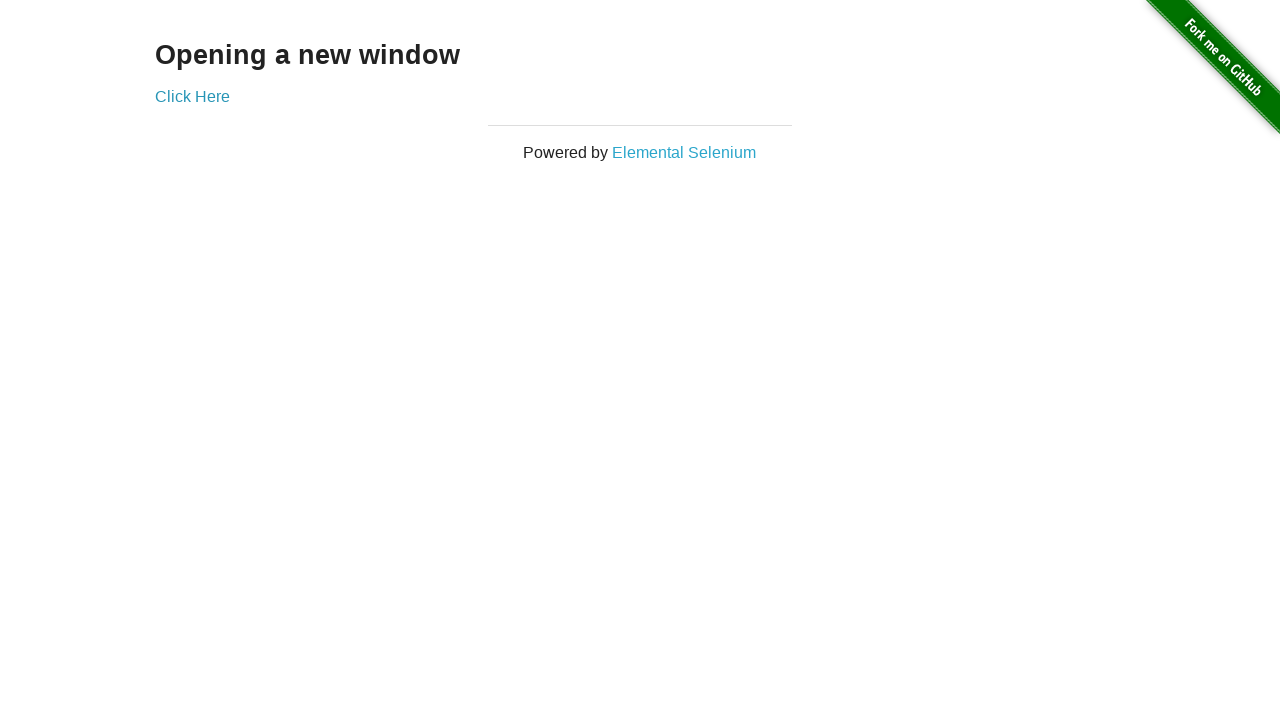